Tests filtering to display only active (non-completed) items by clicking the Active link

Starting URL: https://demo.playwright.dev/todomvc

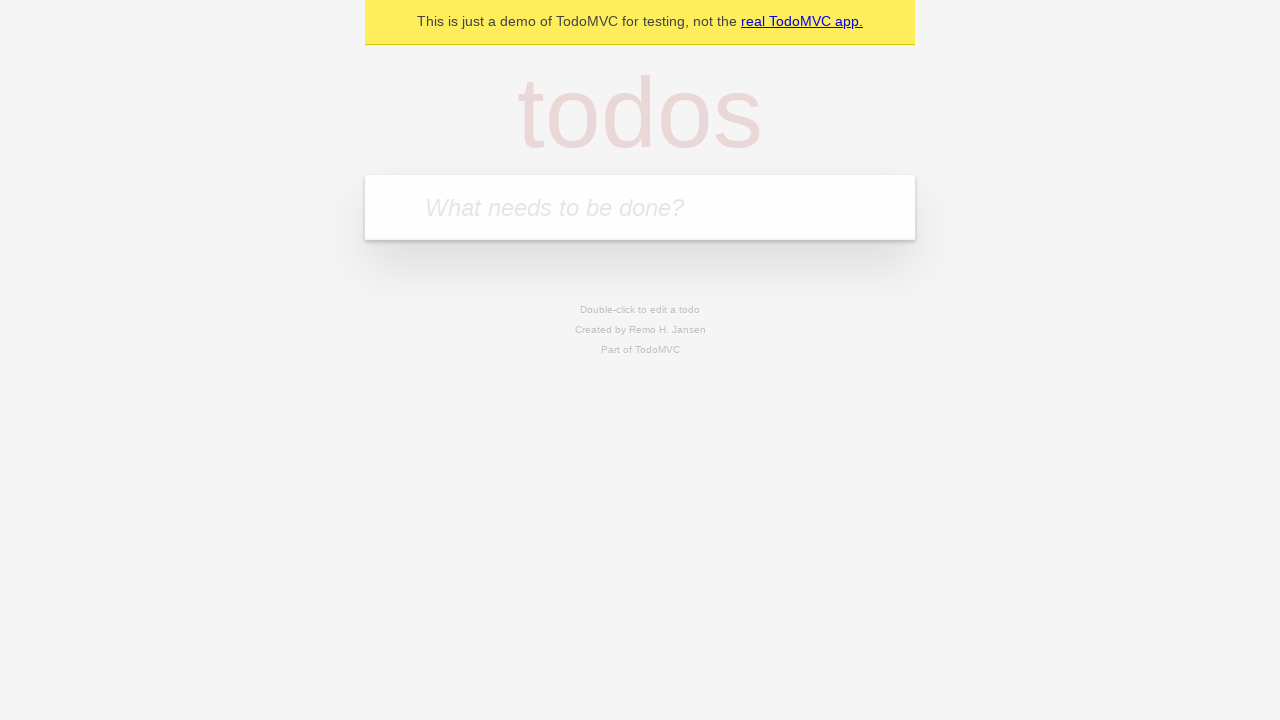

Filled todo input with 'buy some cheese' on internal:attr=[placeholder="What needs to be done?"i]
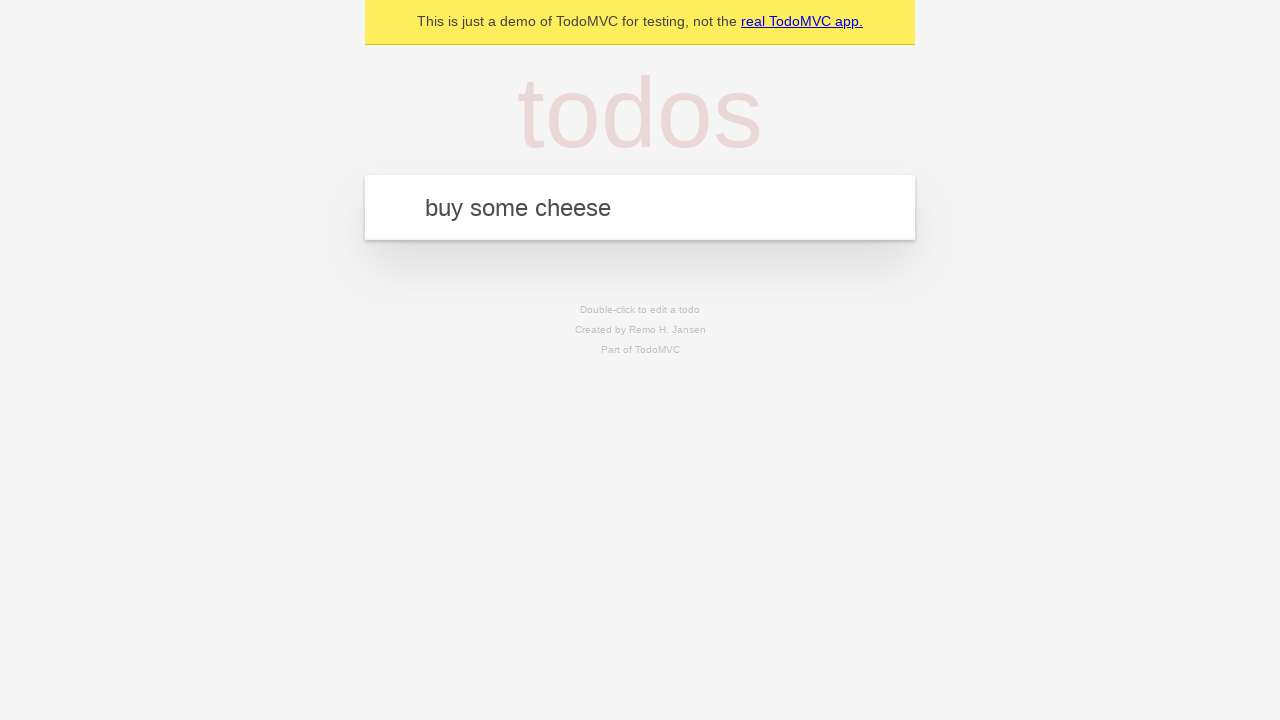

Pressed Enter to create todo 'buy some cheese' on internal:attr=[placeholder="What needs to be done?"i]
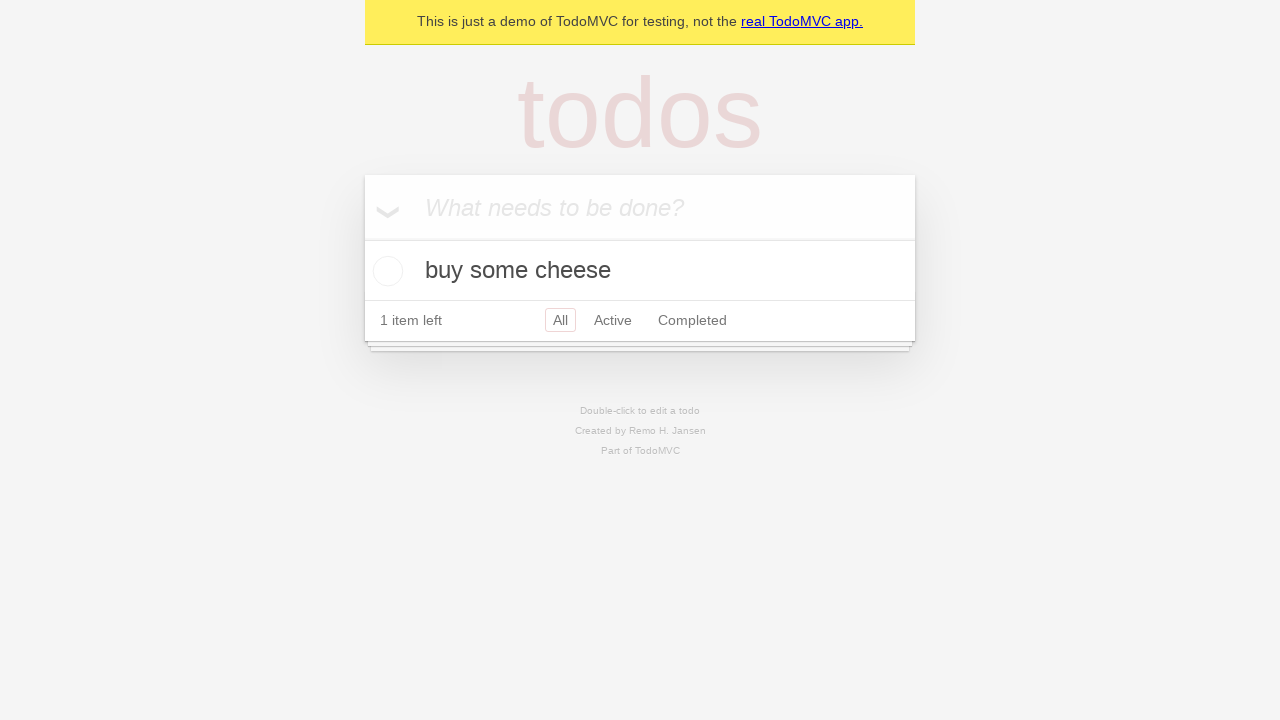

Filled todo input with 'feed the cat' on internal:attr=[placeholder="What needs to be done?"i]
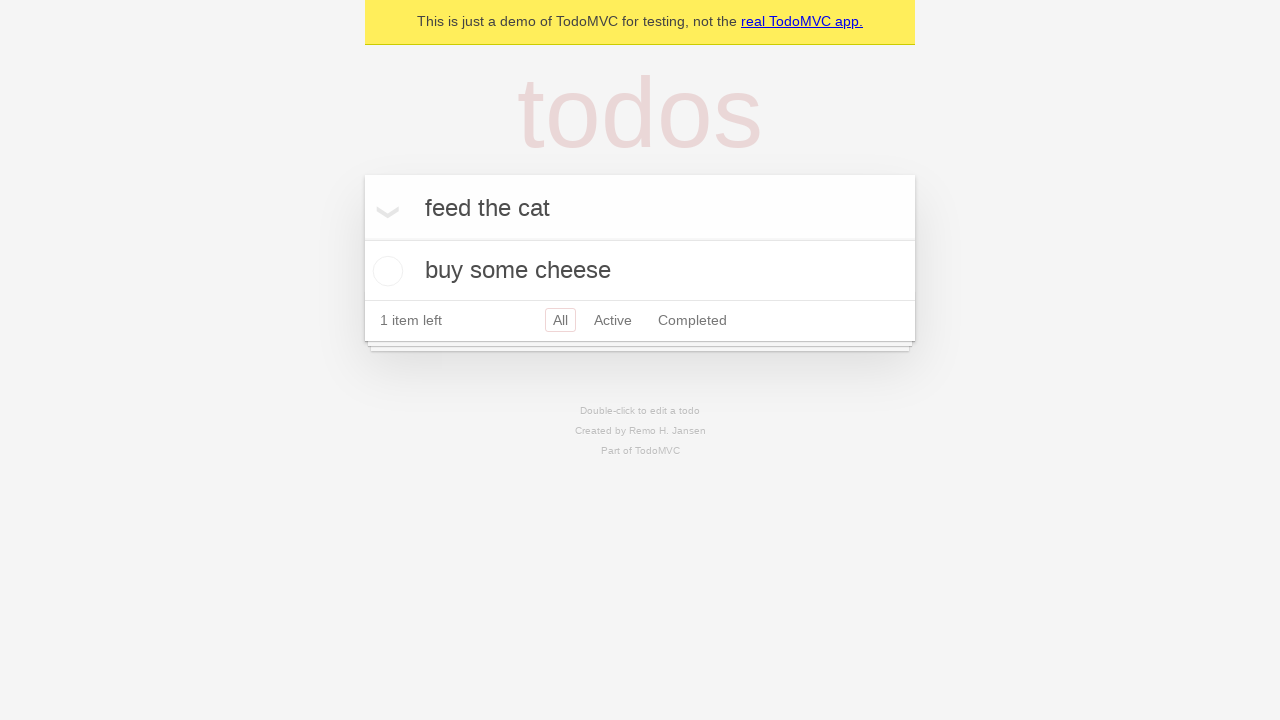

Pressed Enter to create todo 'feed the cat' on internal:attr=[placeholder="What needs to be done?"i]
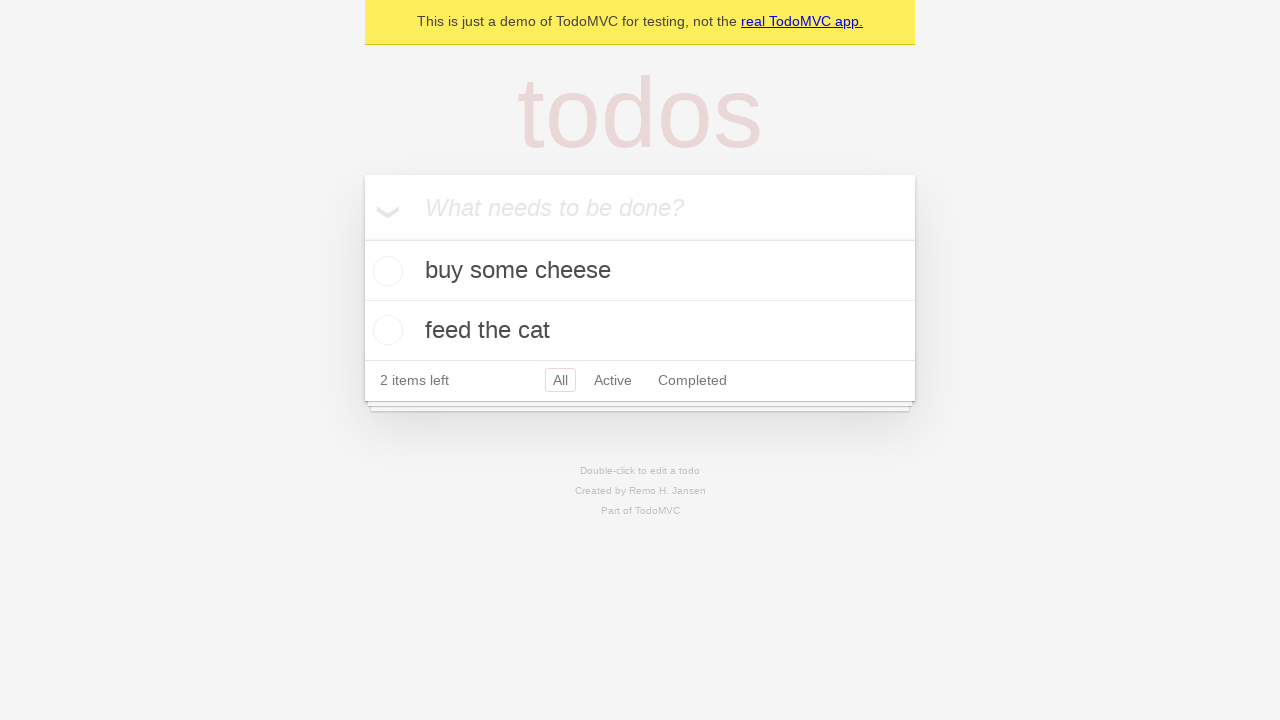

Filled todo input with 'book a doctors appointment' on internal:attr=[placeholder="What needs to be done?"i]
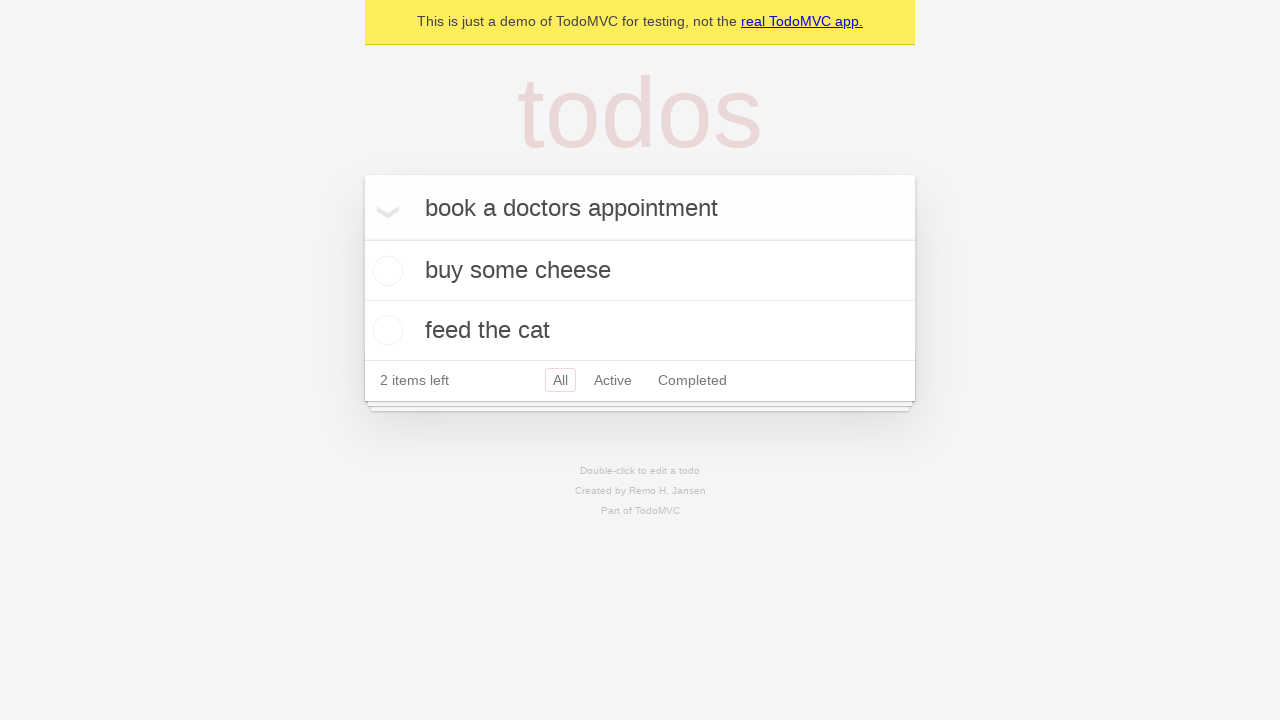

Pressed Enter to create todo 'book a doctors appointment' on internal:attr=[placeholder="What needs to be done?"i]
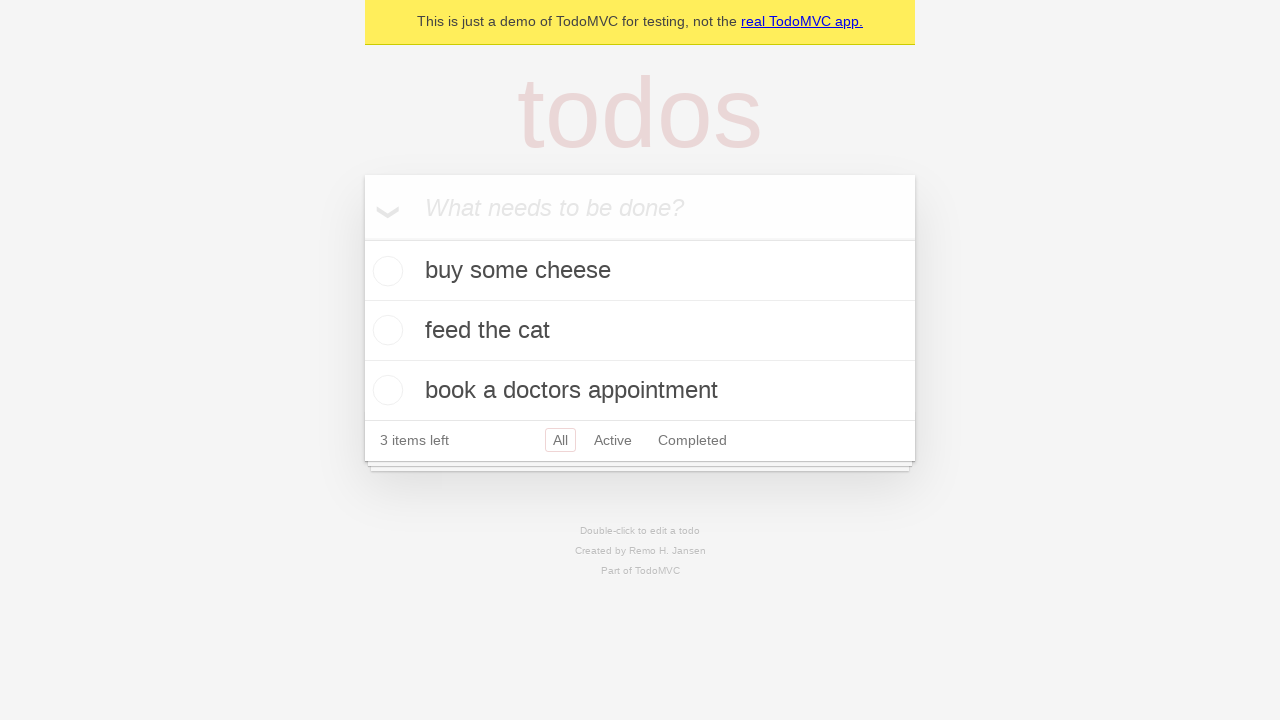

Checked the second todo item as completed at (385, 330) on internal:testid=[data-testid="todo-item"s] >> nth=1 >> internal:role=checkbox
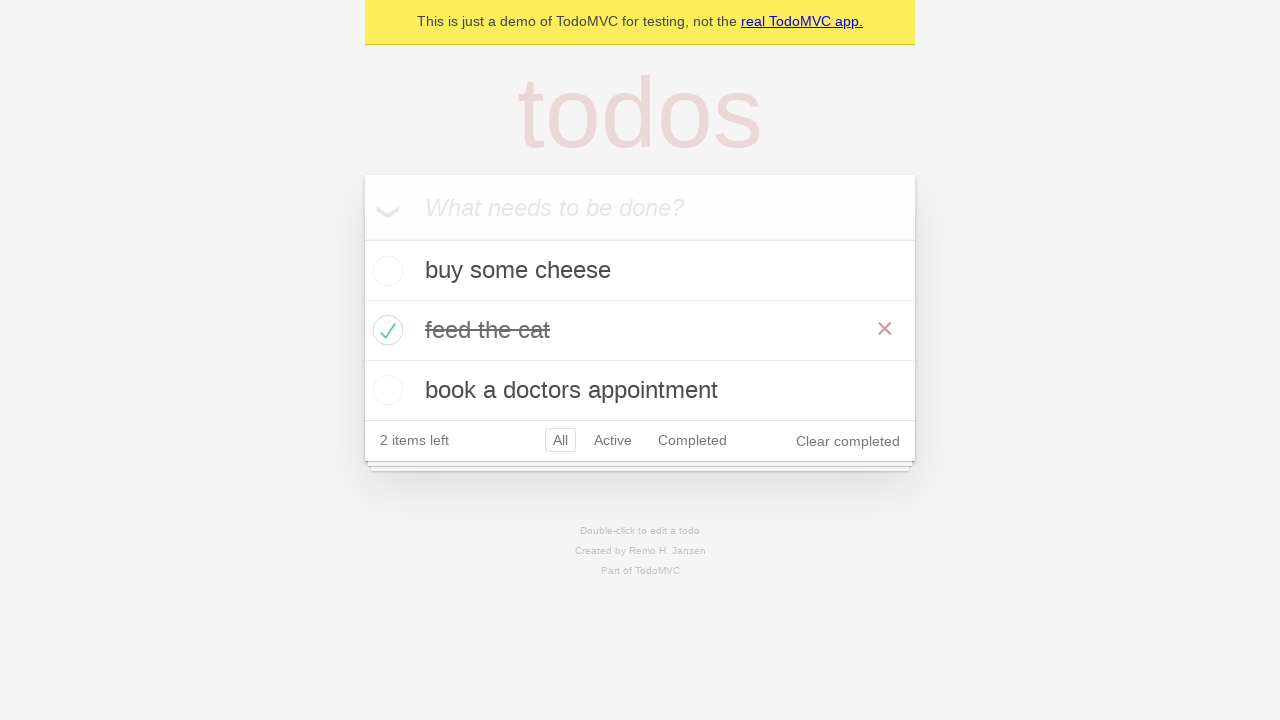

Clicked the Active filter link to display only active items at (613, 440) on internal:role=link[name="Active"i]
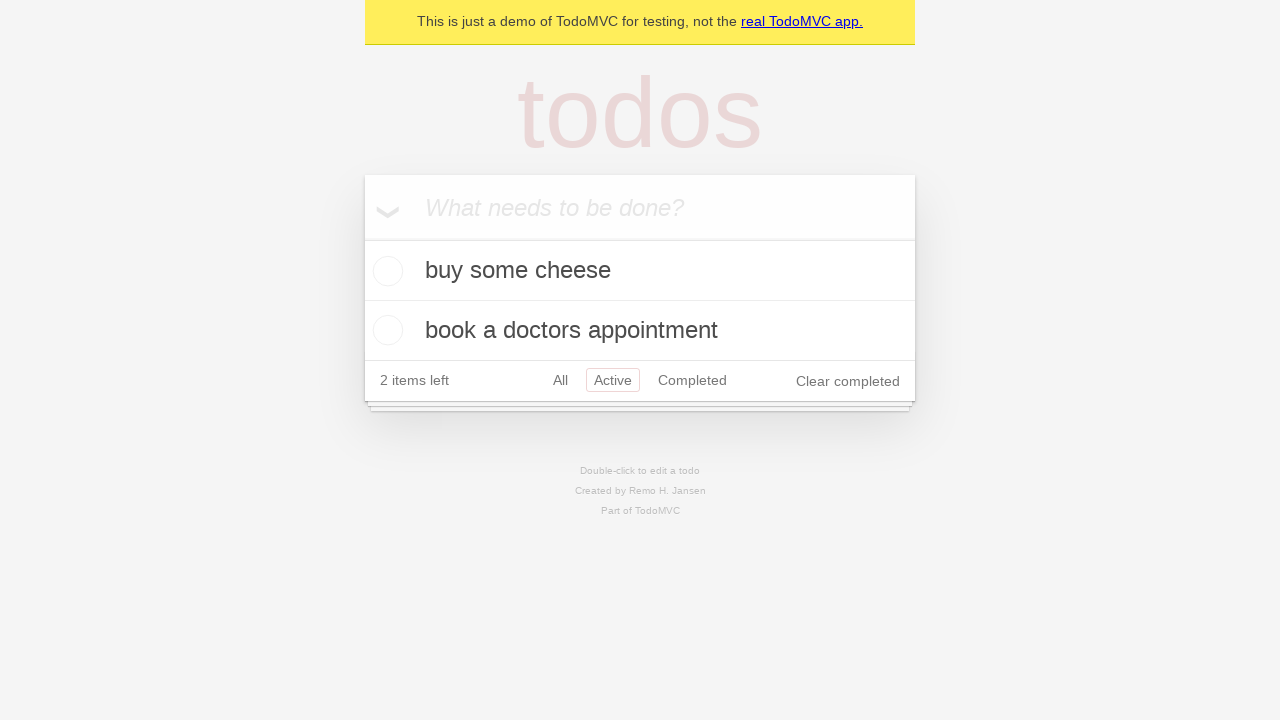

Waited for filtered todo items to load
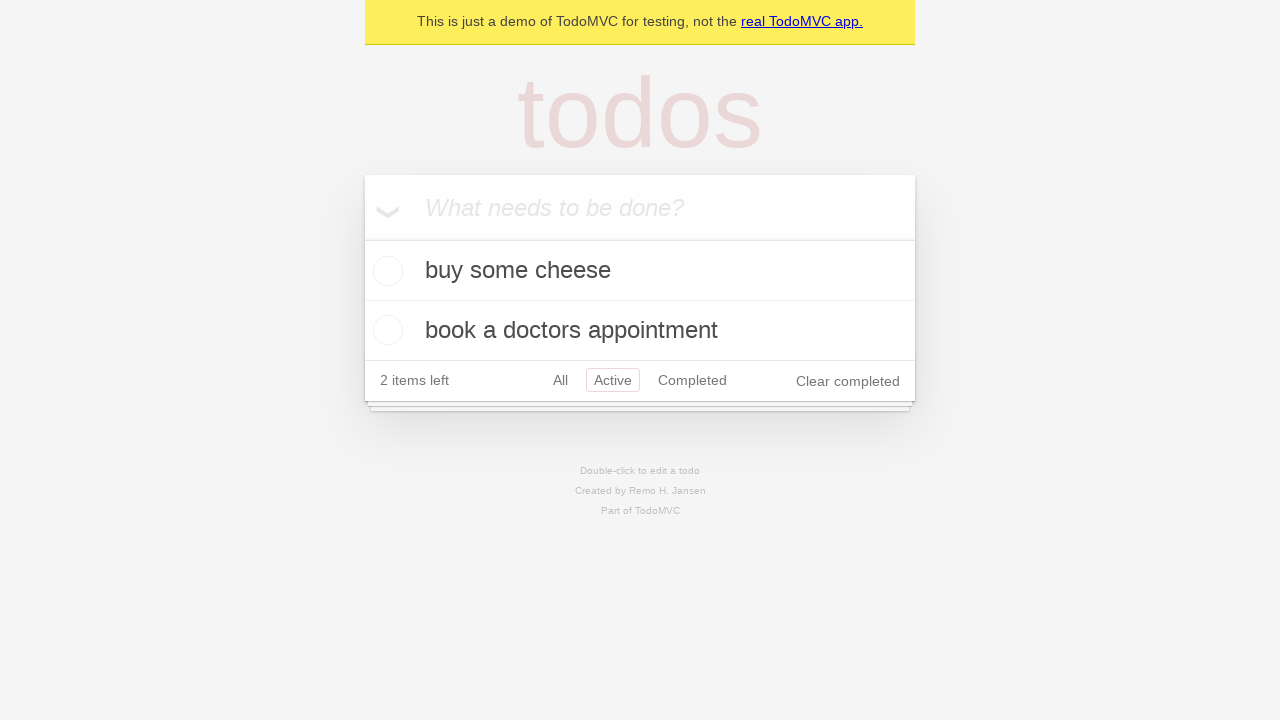

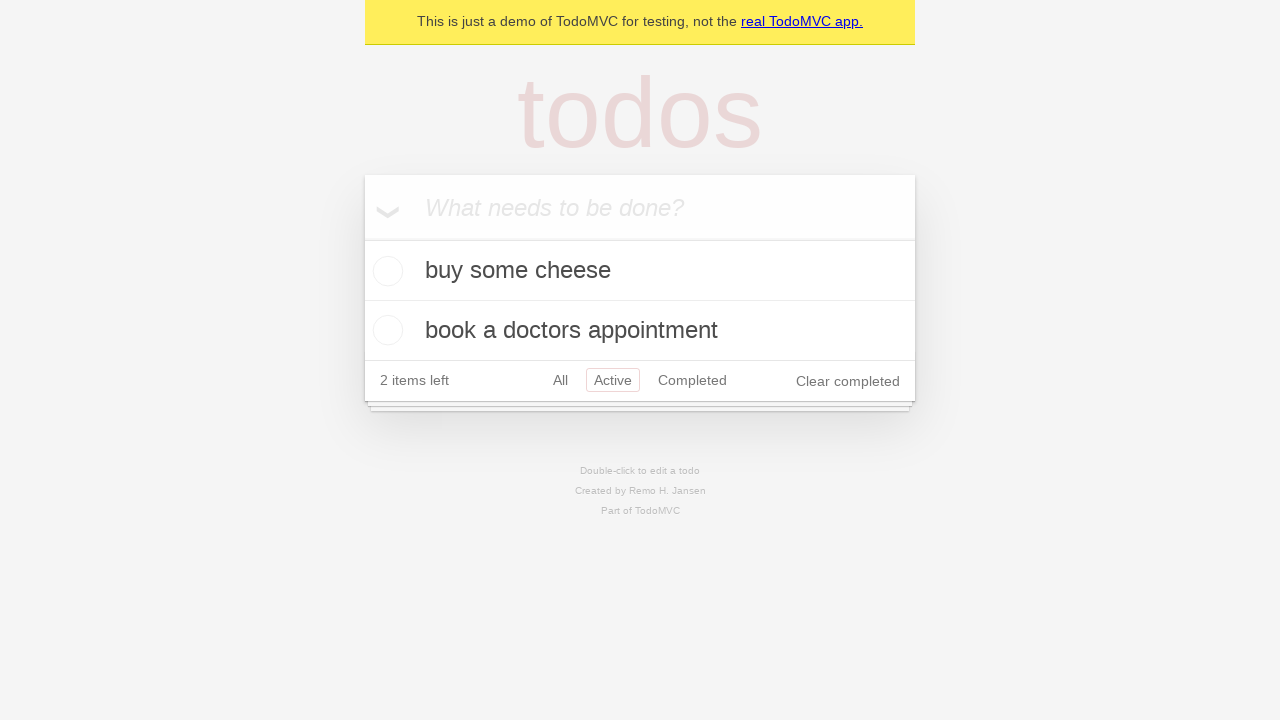